Tests the Python.org search functionality by entering "pycon" as a search query and submitting the form to verify results are returned.

Starting URL: http://www.python.org

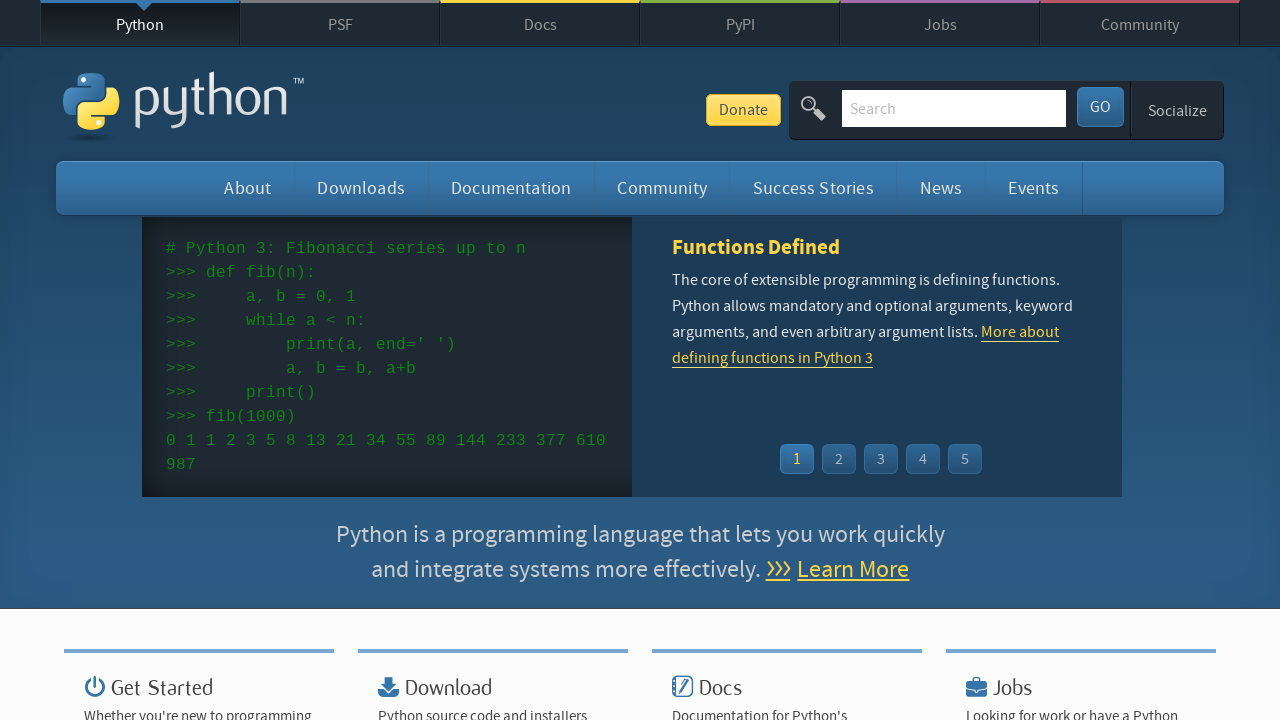

Filled search box with 'pycon' on input[name='q']
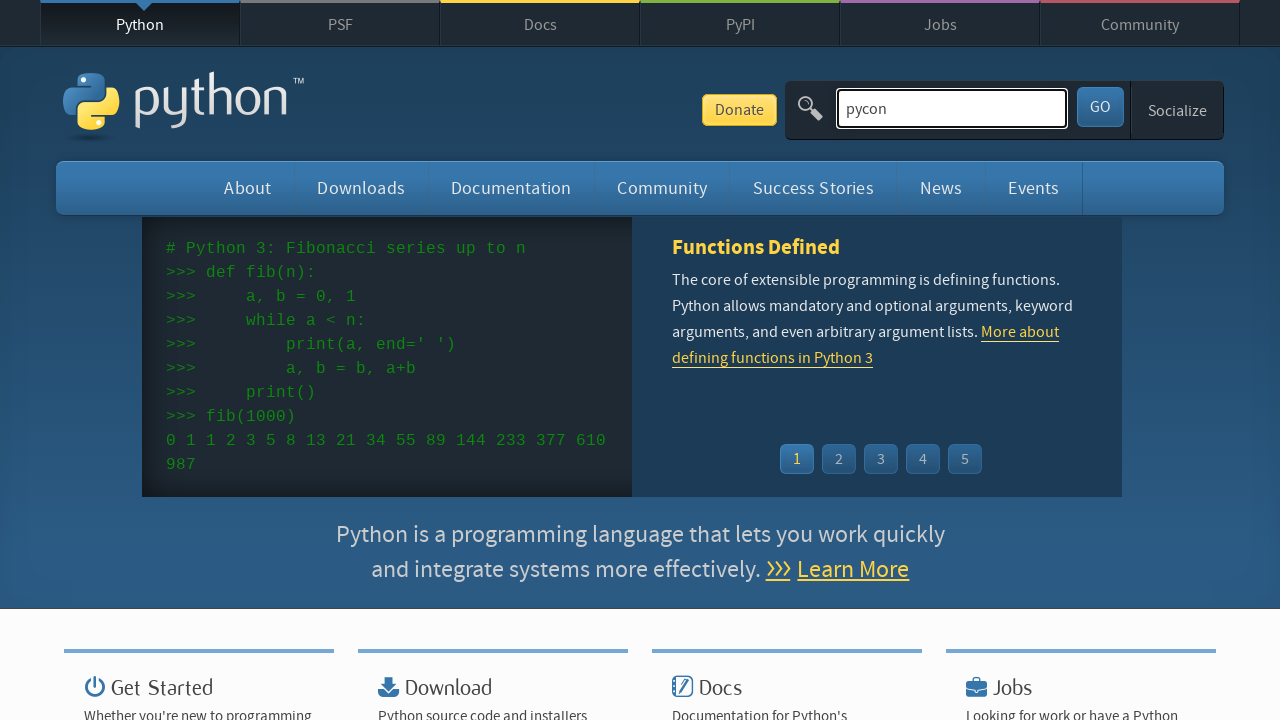

Pressed Enter to submit search query on input[name='q']
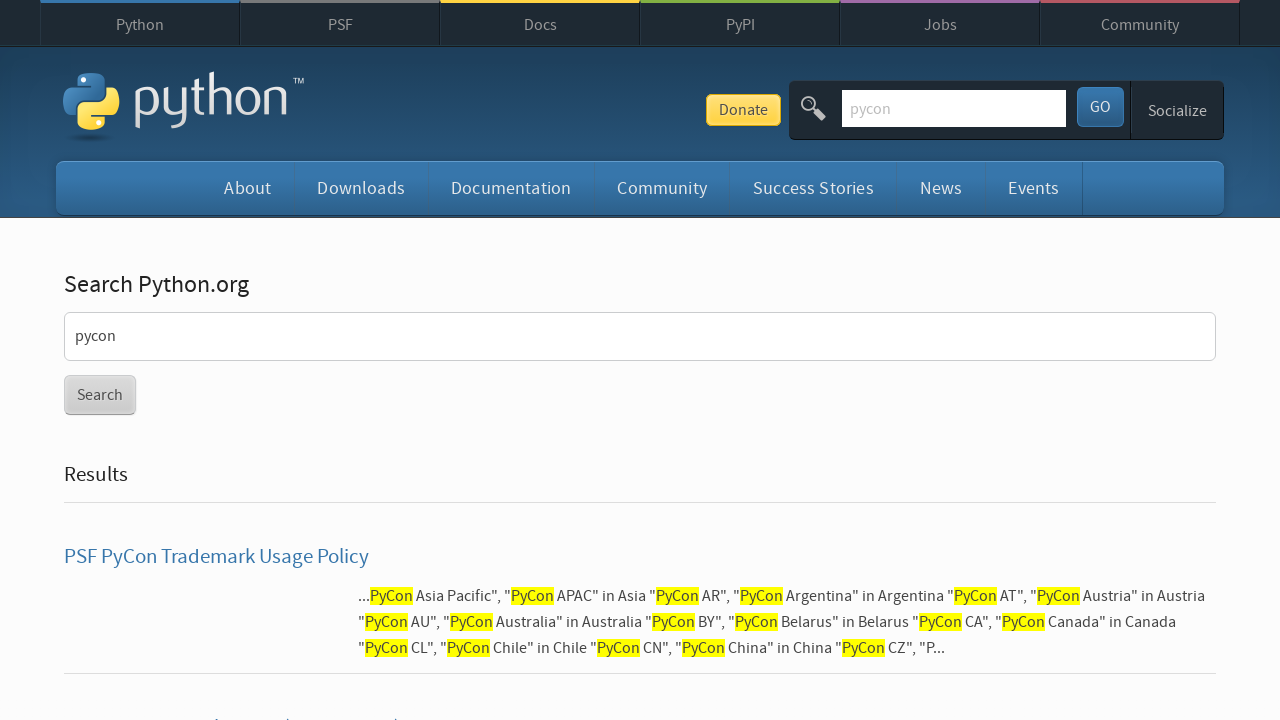

Search results loaded and network idle
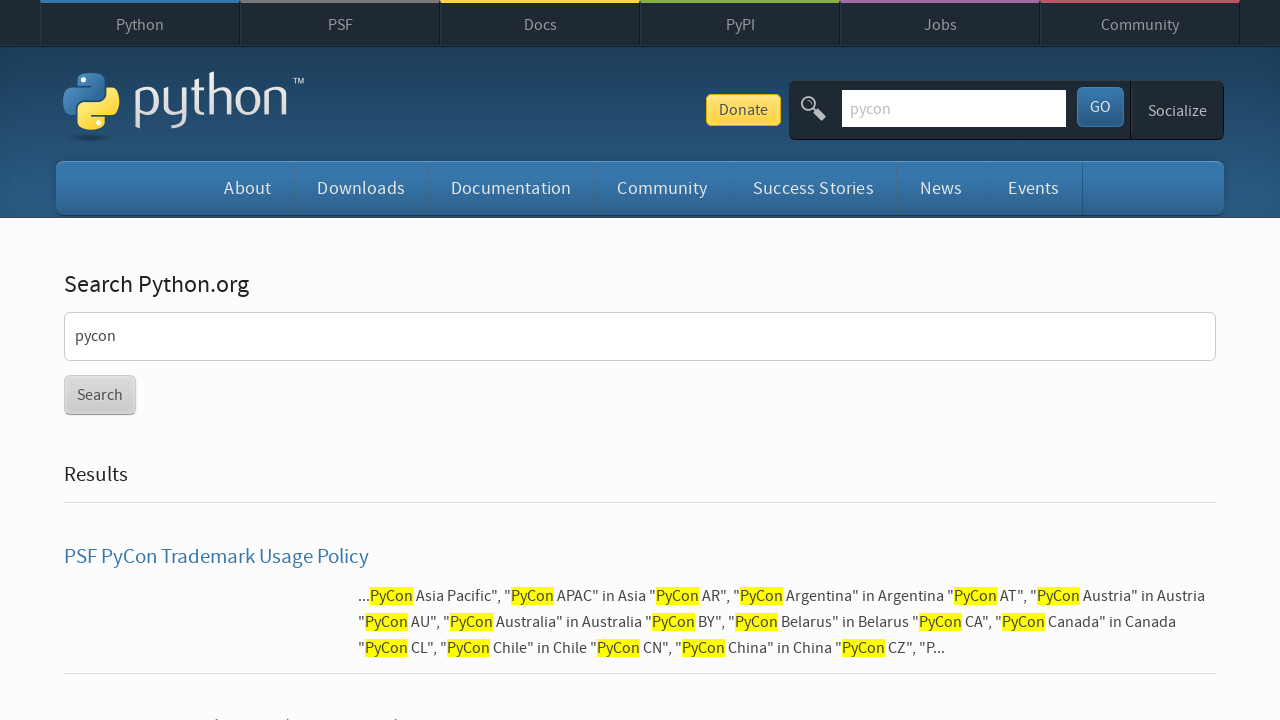

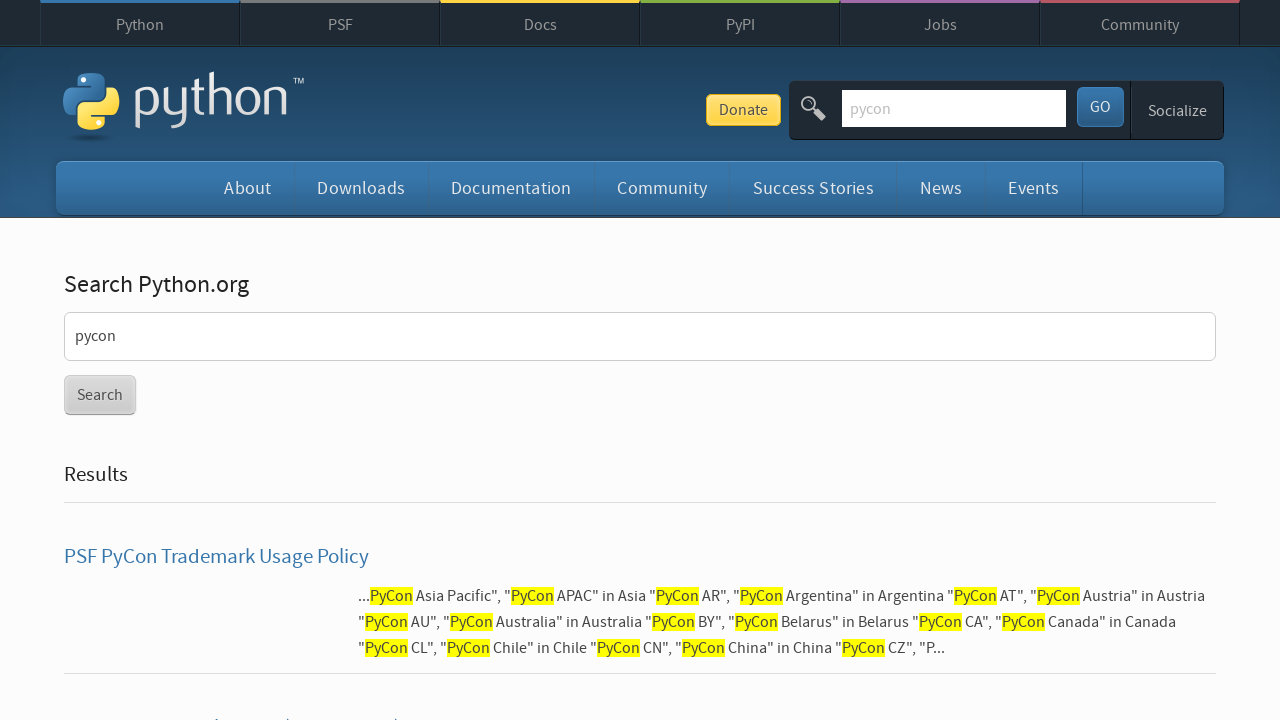